Tests navigation by clicking the 'Services' link and verifying the Services section is displayed

Starting URL: https://alkaison.github.io/Health-Plus/

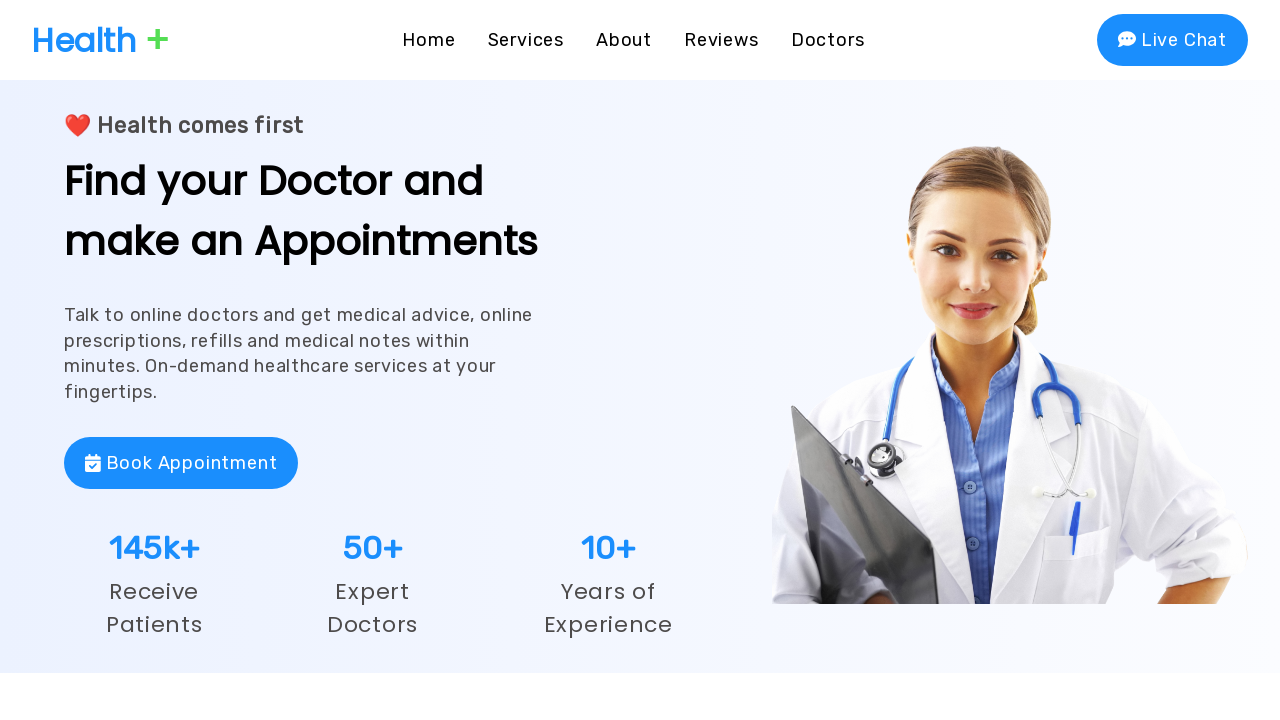

Services link is present on the page
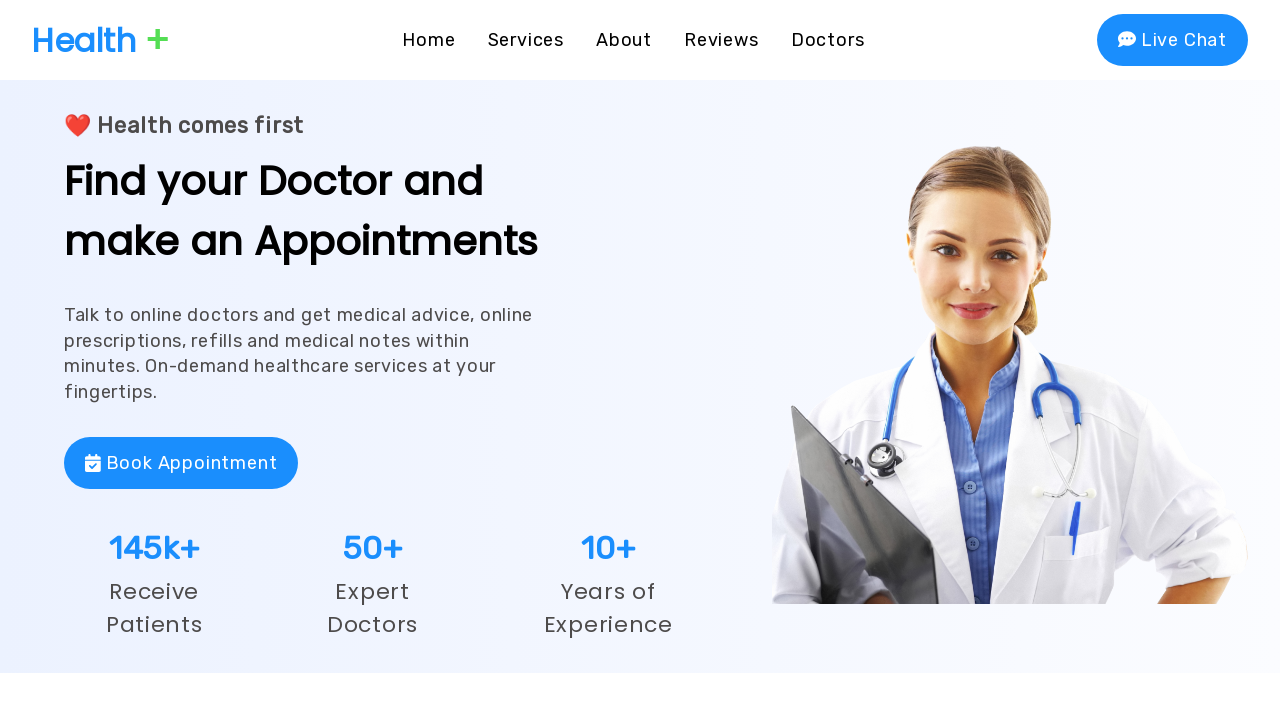

Clicked the Services link at (526, 40) on text=Services
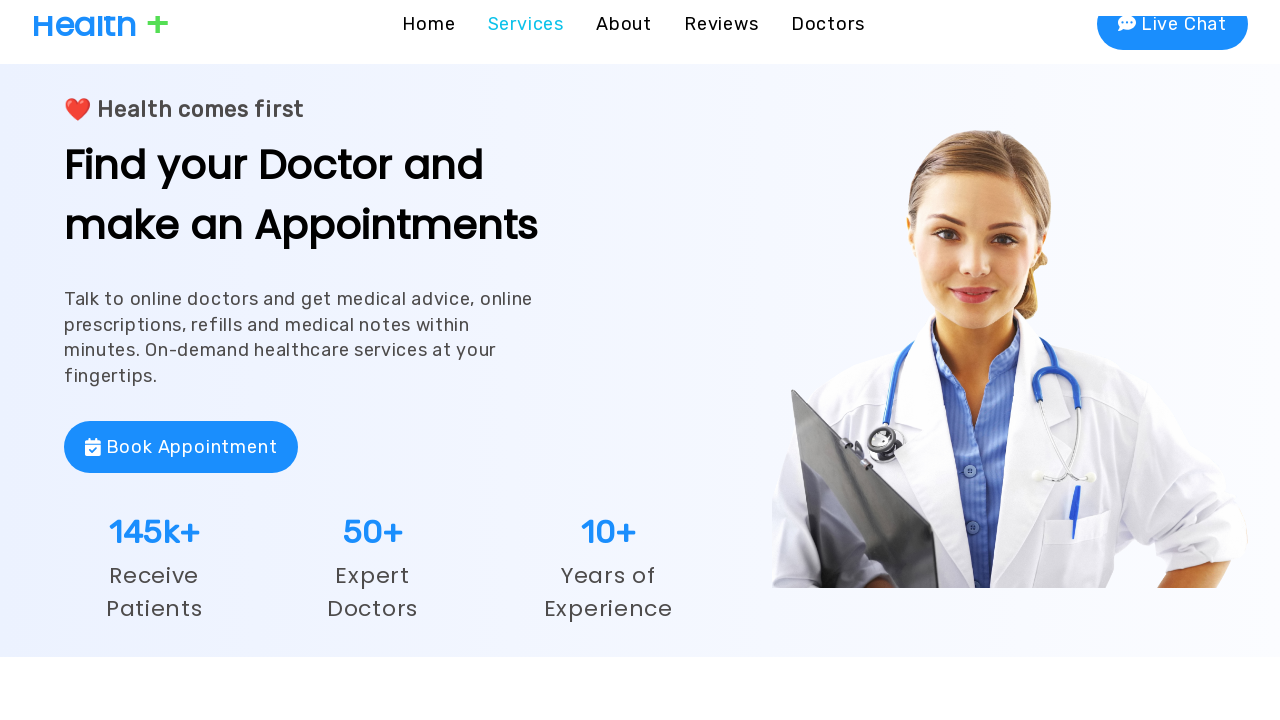

Waited for 2 seconds for page to load
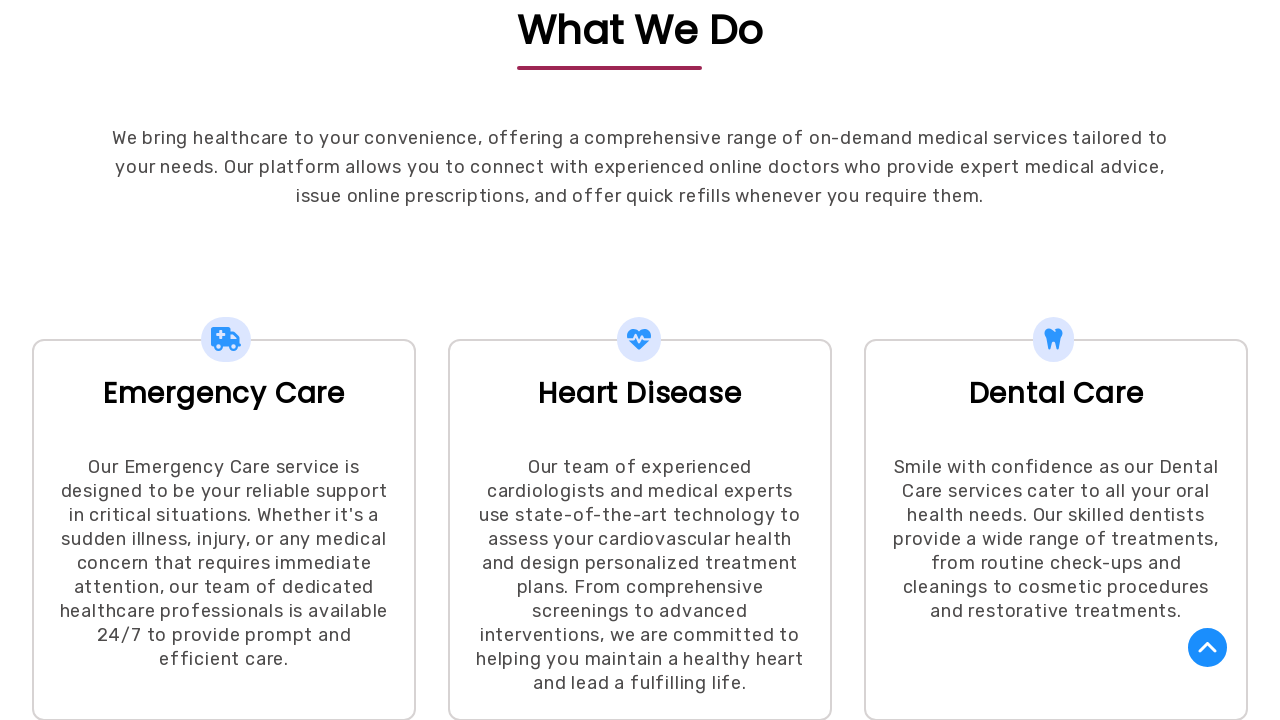

Verified Services section is displayed in page content
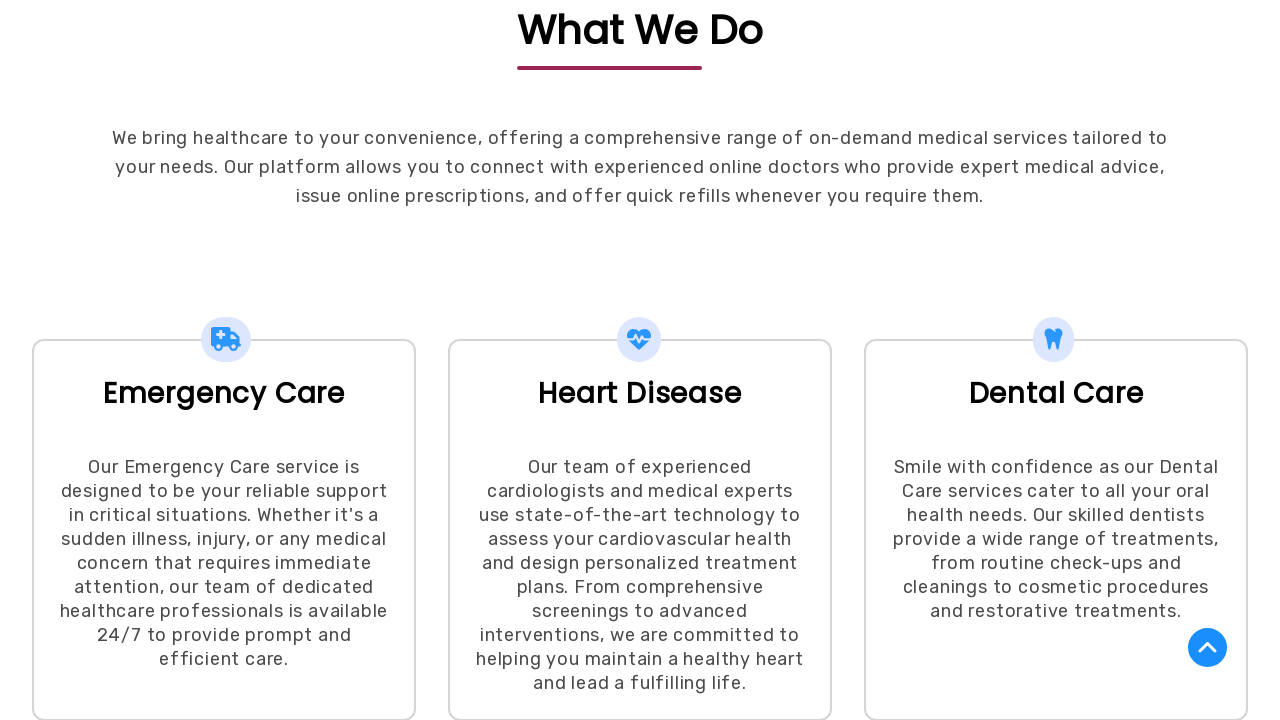

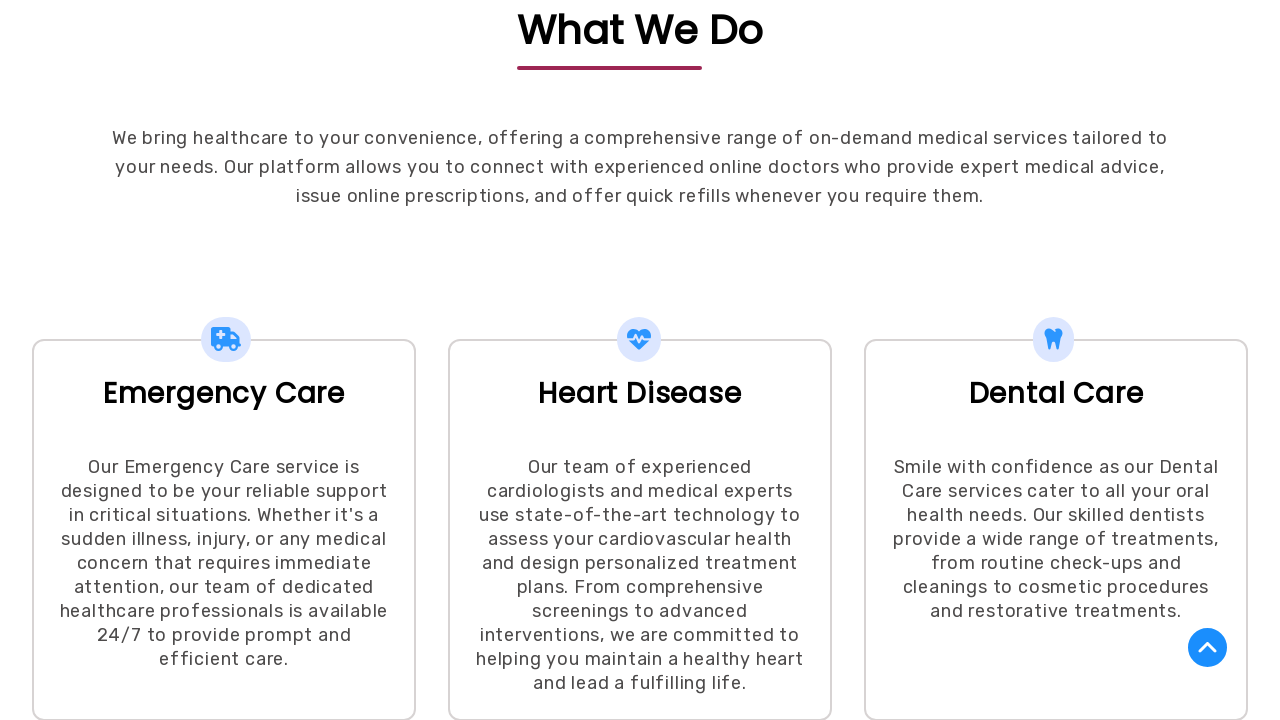